Tests JavaScript confirm dialog by clicking a button that triggers a confirm and accepting it

Starting URL: https://the-internet.herokuapp.com/javascript_alerts

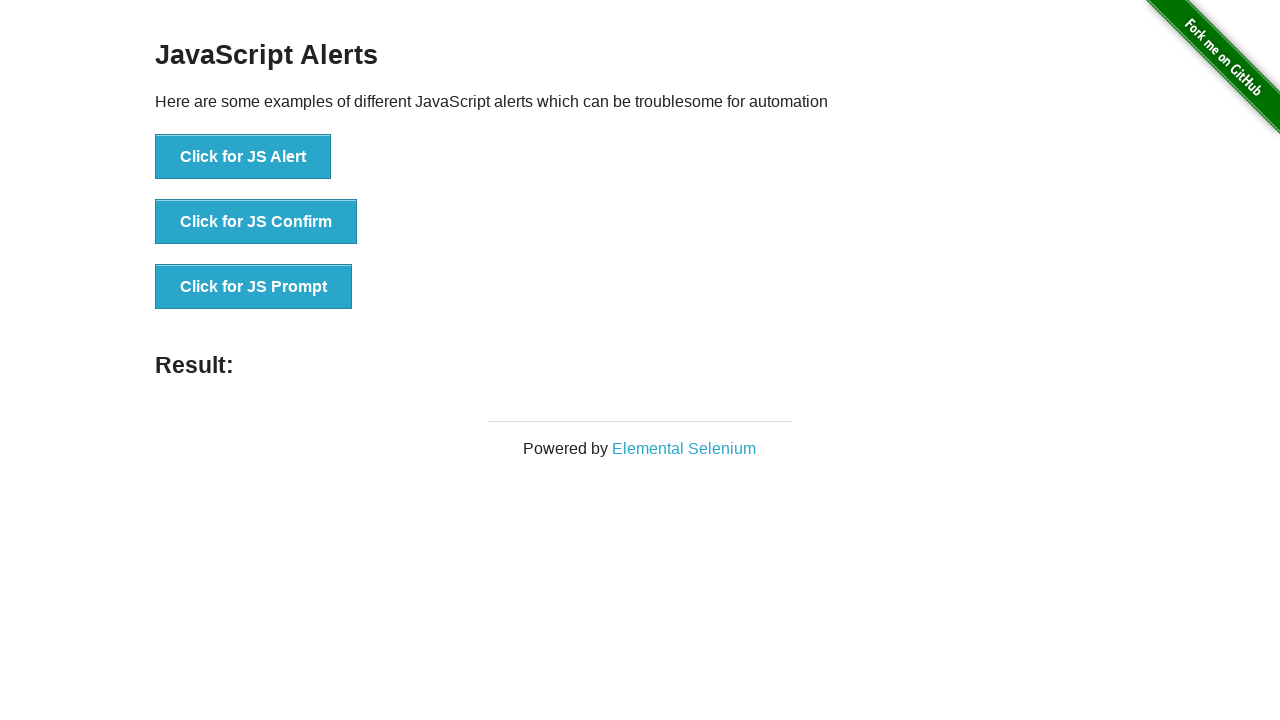

Set up dialog handler to accept confirm dialogs
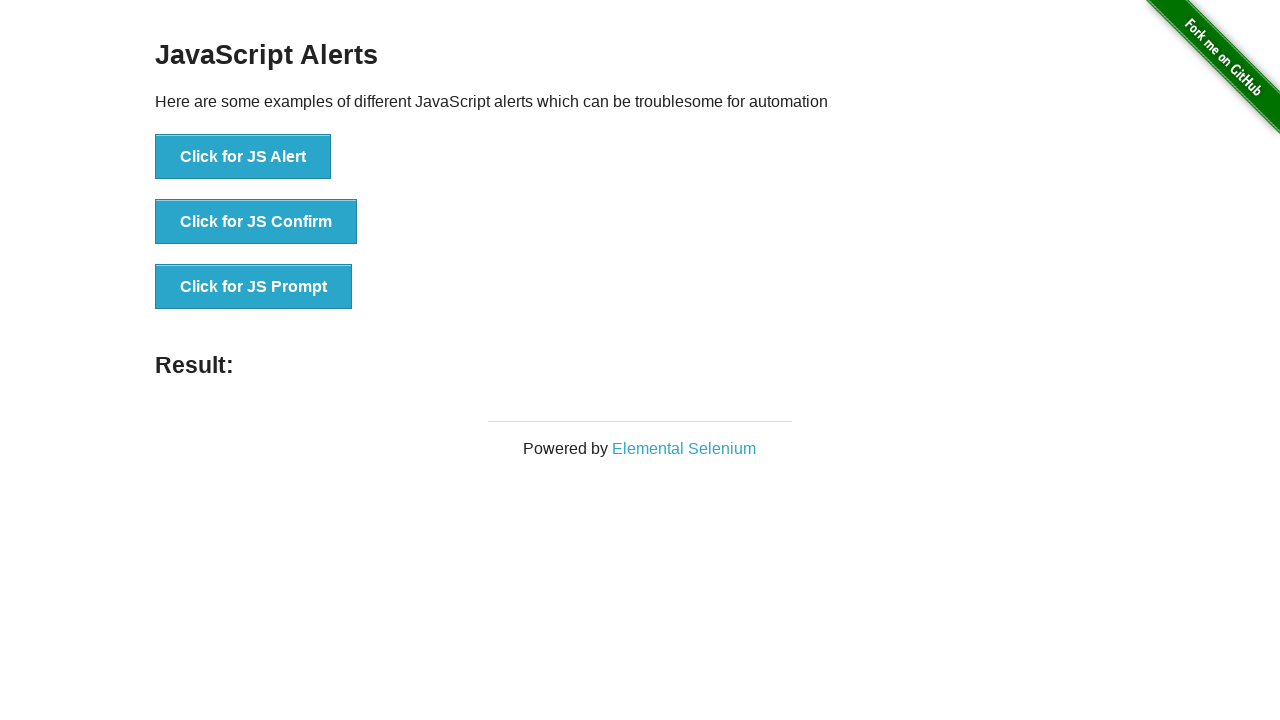

Clicked 'Click for JS Confirm' button to trigger confirm dialog at (256, 222) on button >> text=Click for JS Confirm
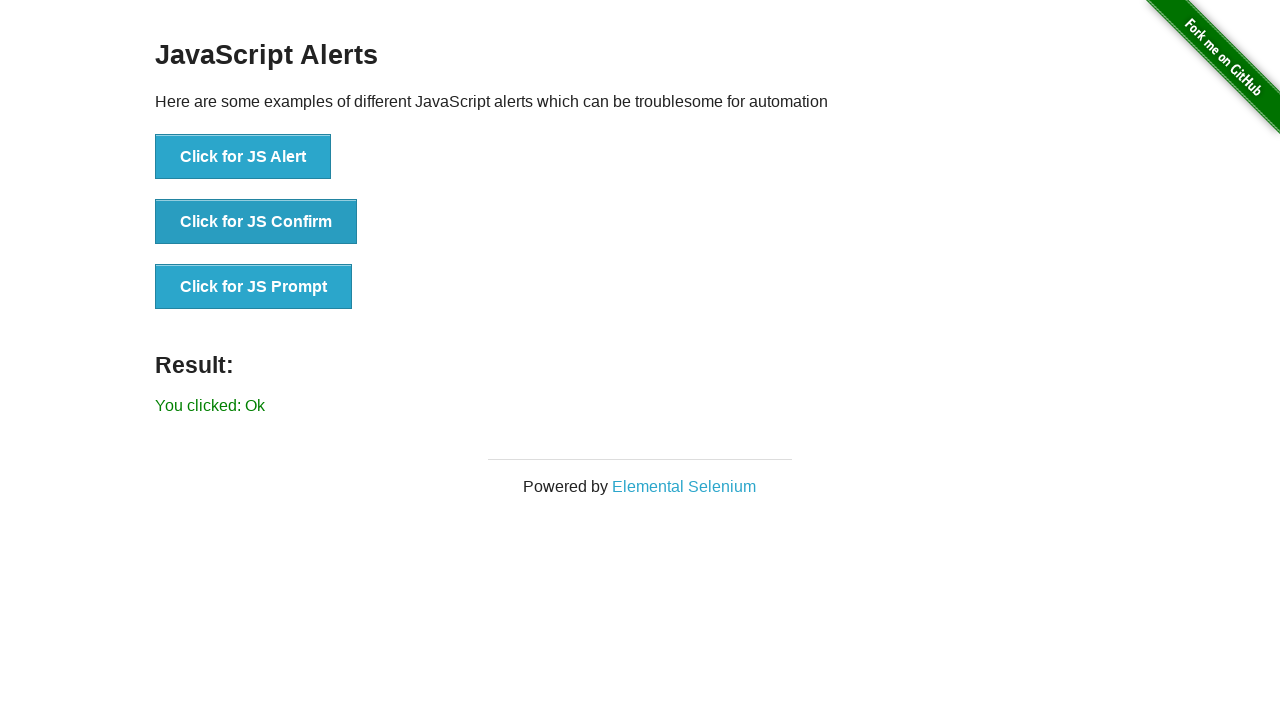

Confirm dialog was accepted and result message appeared
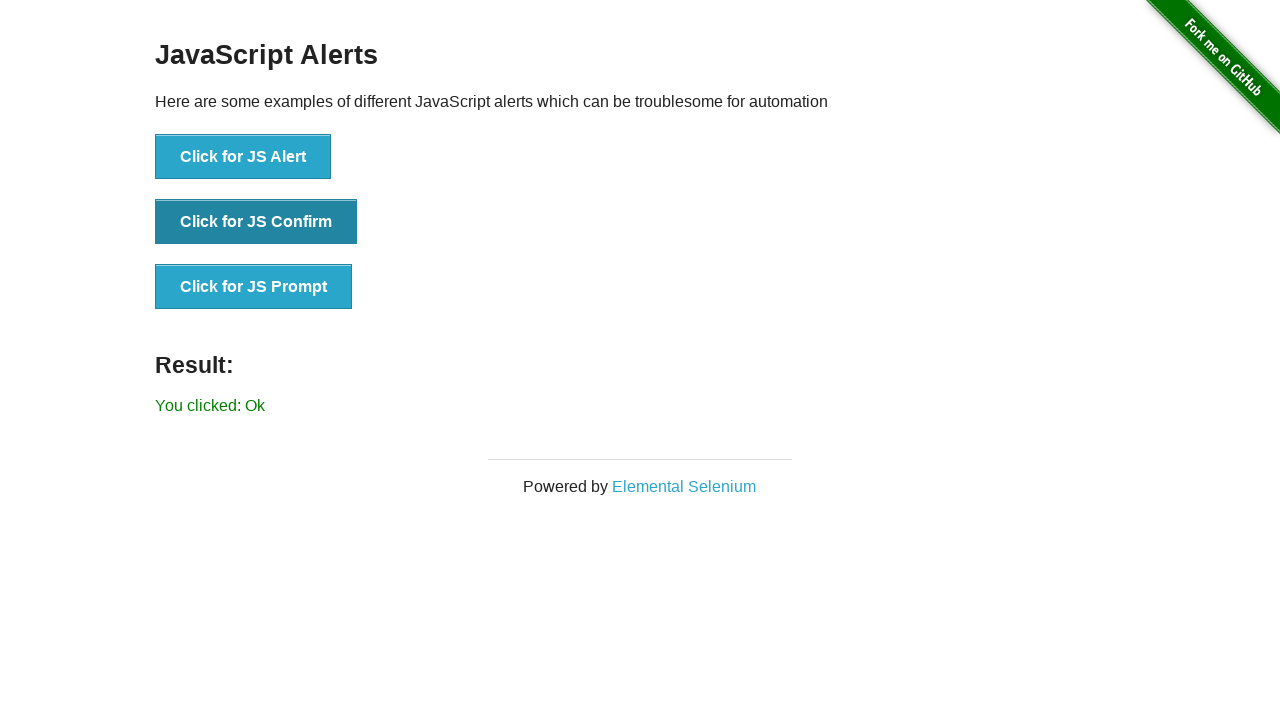

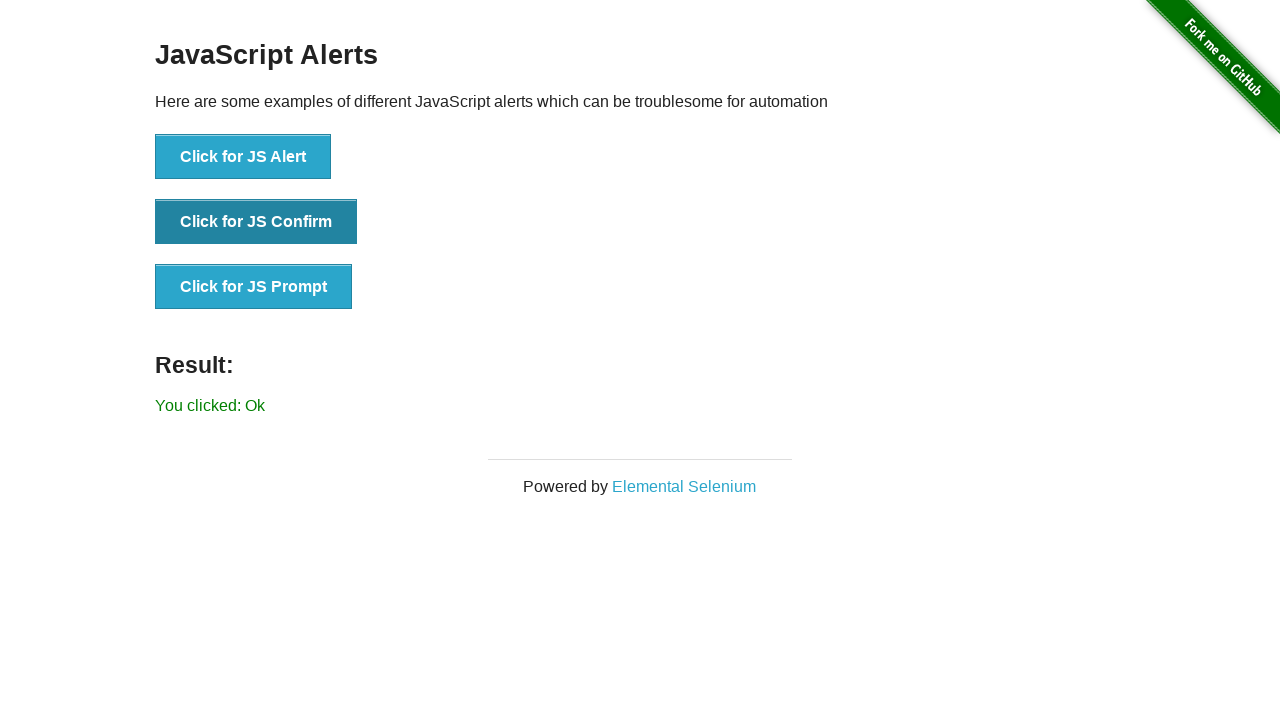